Tests search functionality by searching for items that exist and don't exist, verifying the presence or absence of results

Starting URL: https://tisho.com/

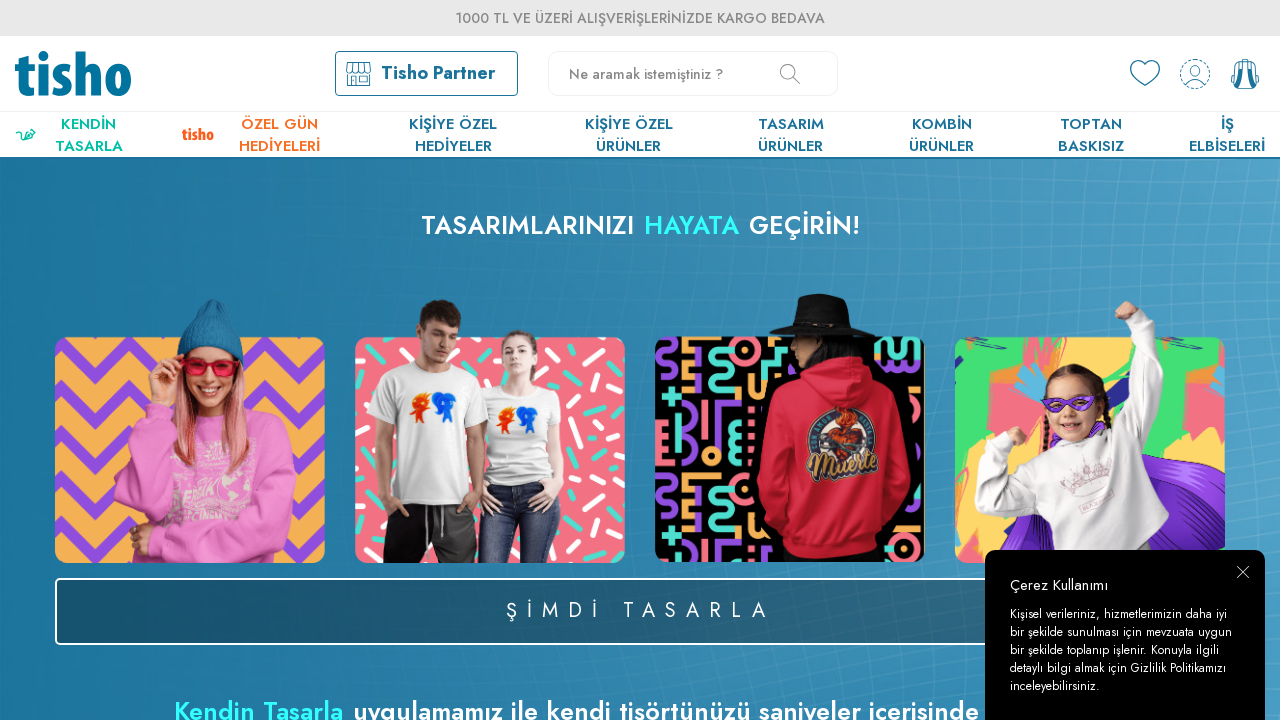

Clicked on live search field at (693, 74) on #live-search
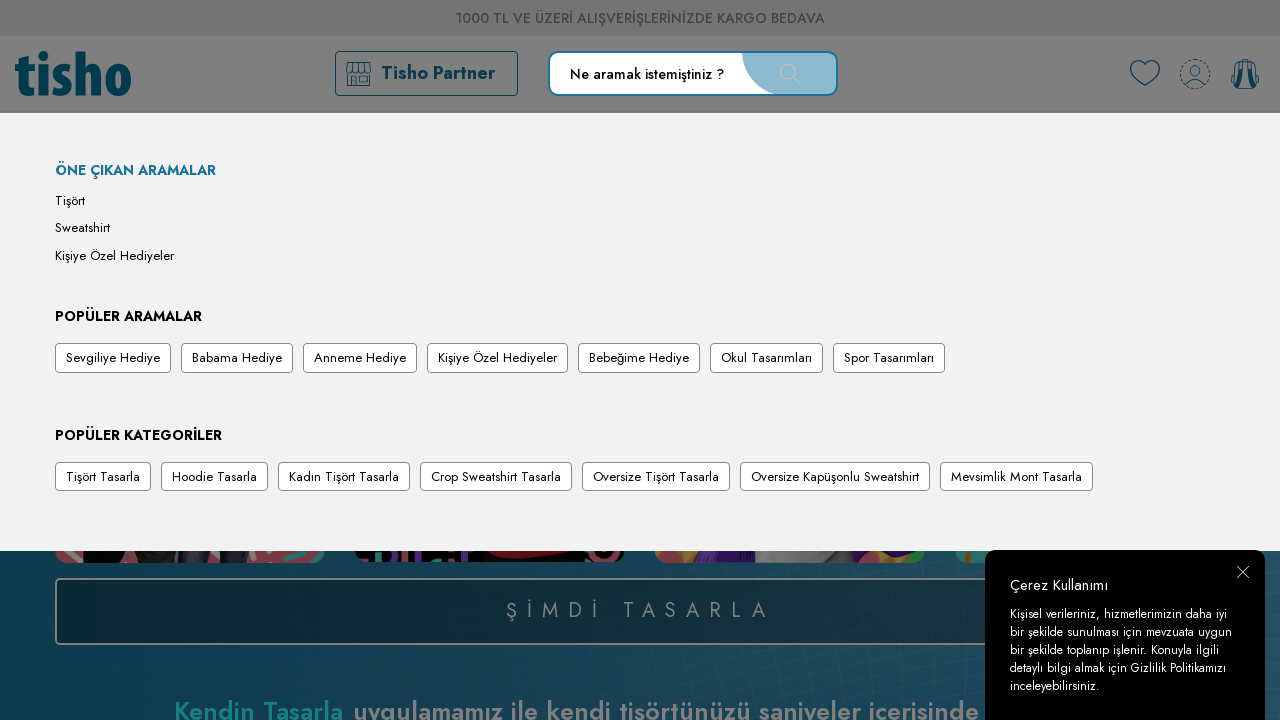

Filled search field with 'kedi' on #live-search
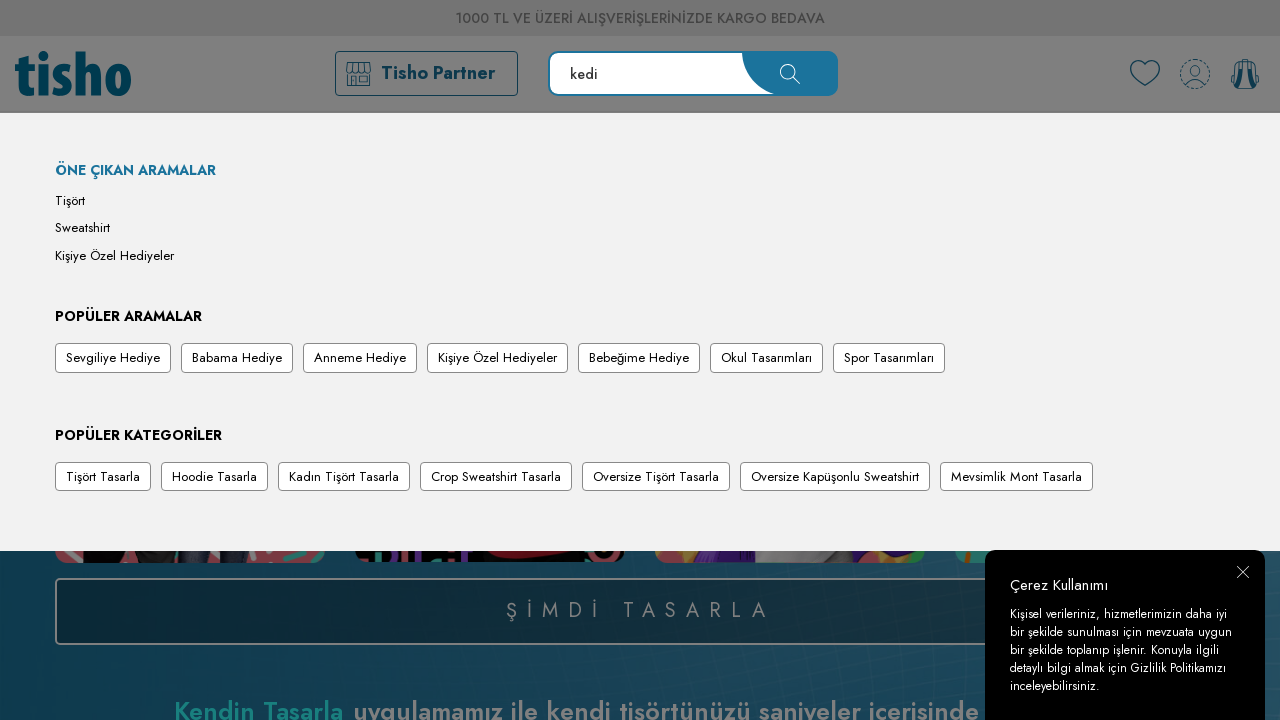

Pressed Enter to search for existing item on #live-search
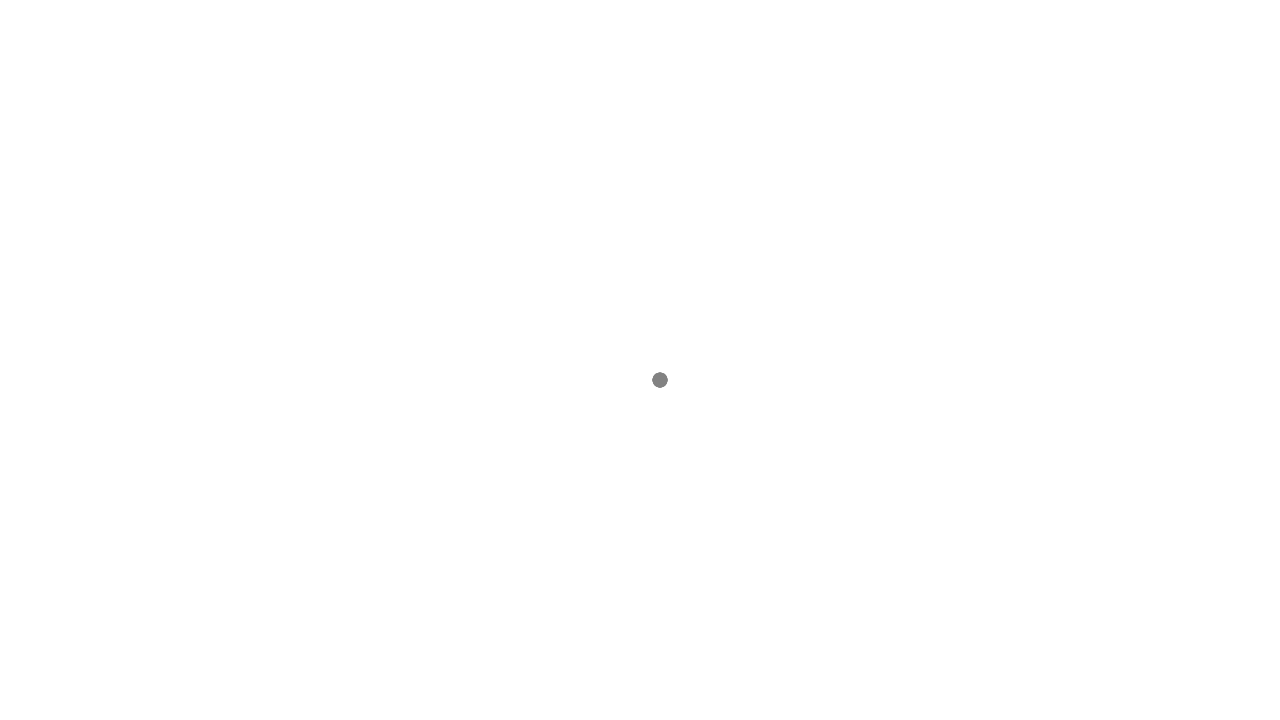

Waited for search results to load
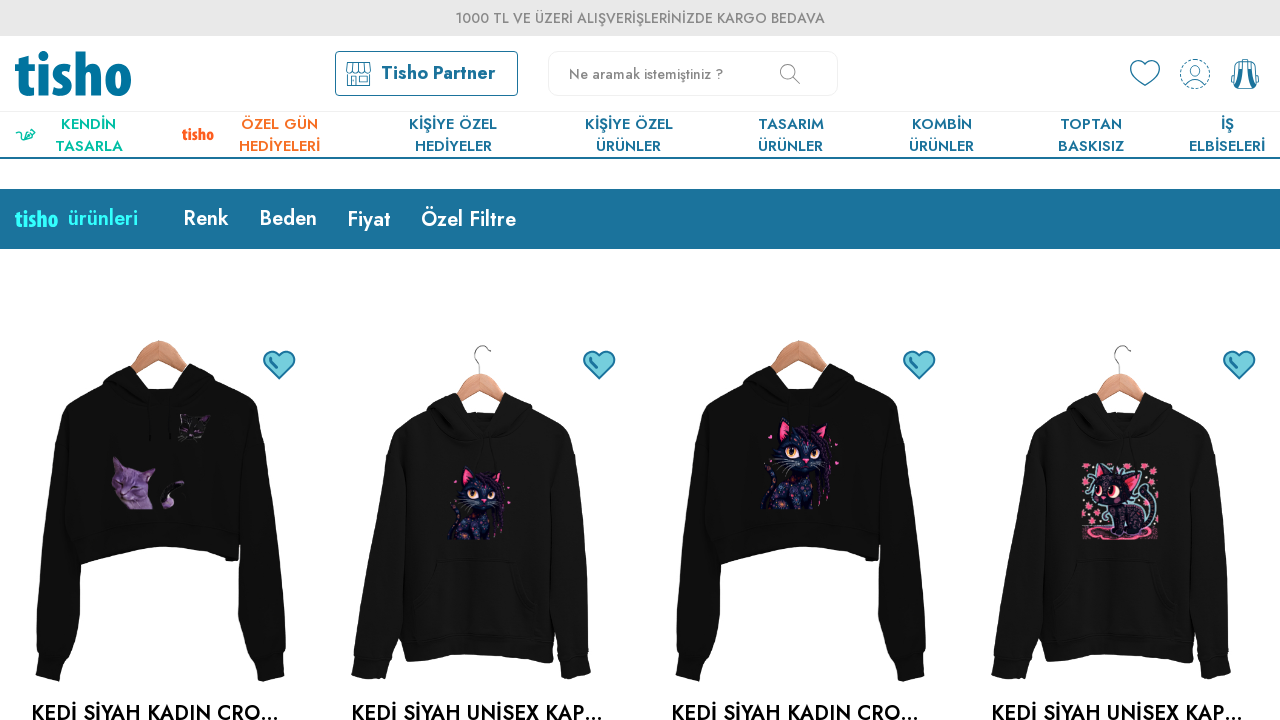

Clicked on live search field to clear it at (693, 74) on #live-search
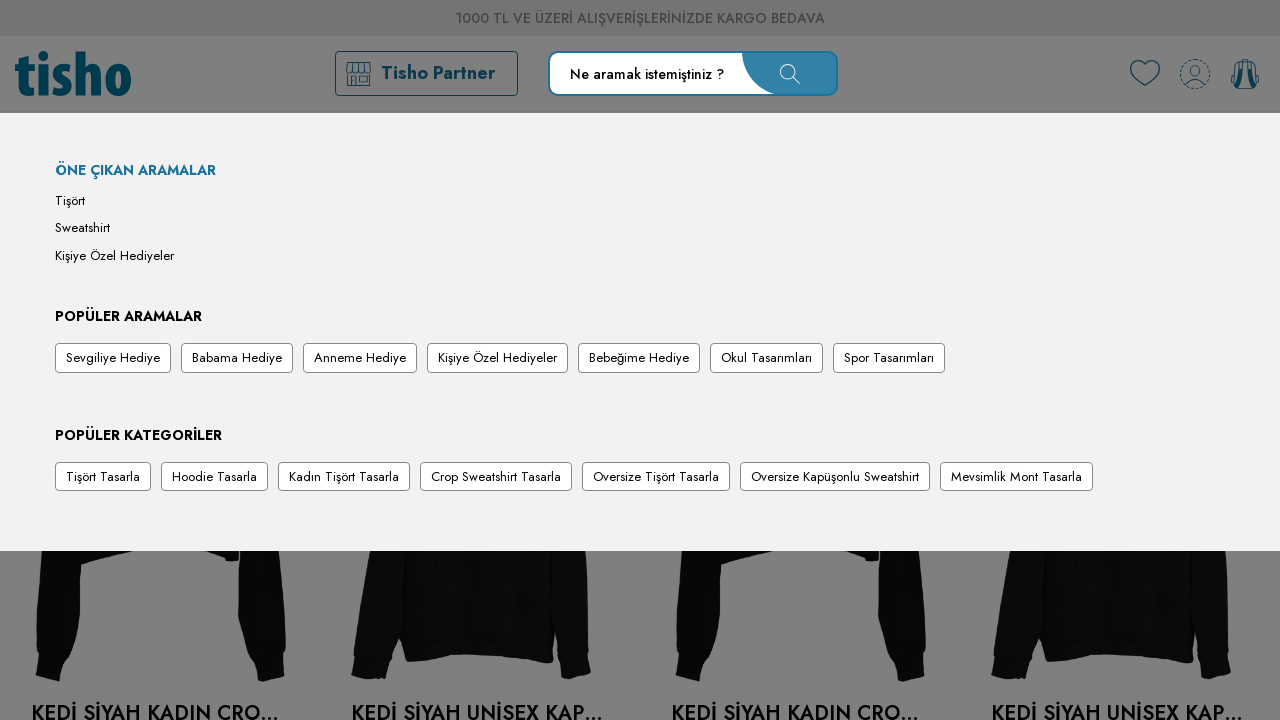

Filled search field with non-existent item 'xxxxxxxxxxxxxx' on #live-search
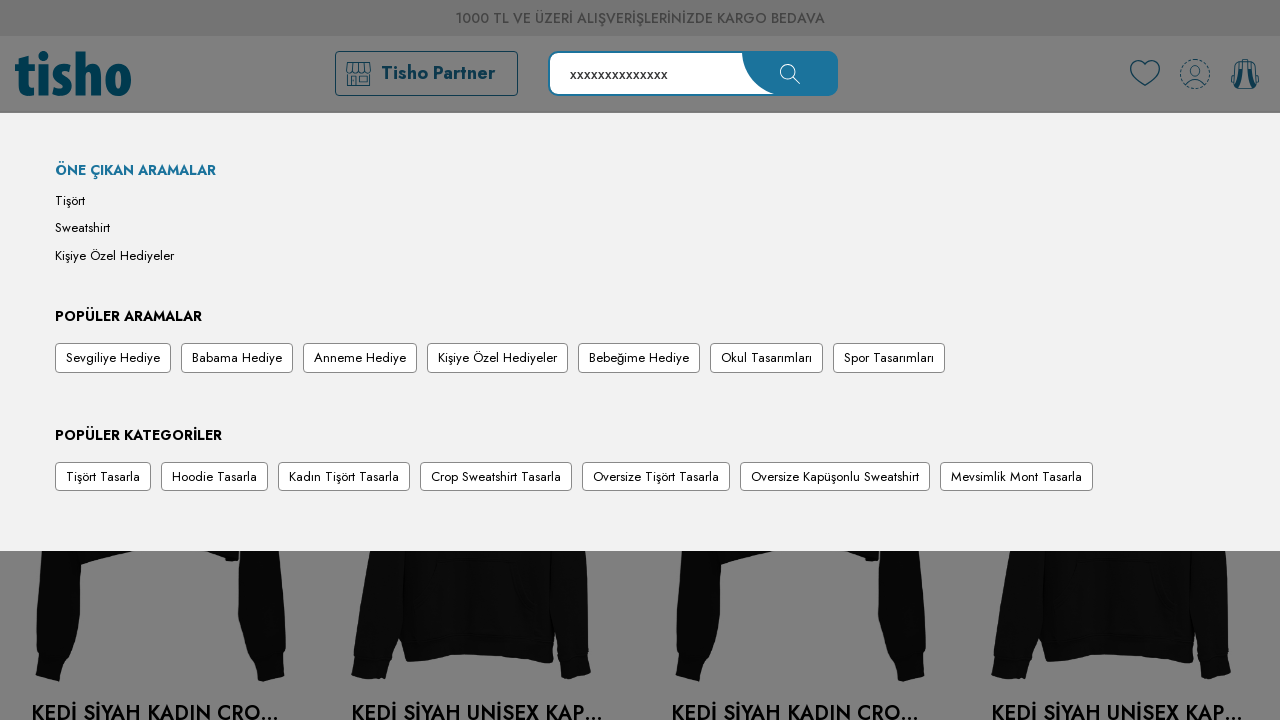

Pressed Enter to search for non-existent item on #live-search
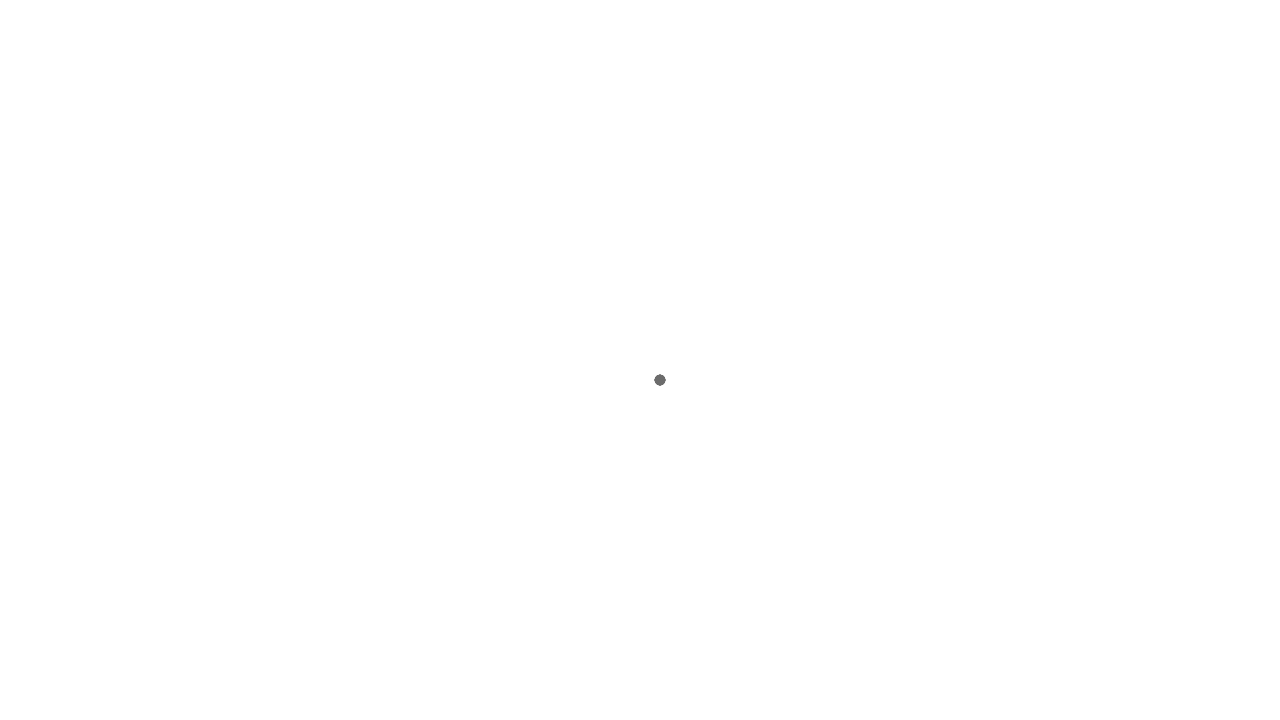

Waited to verify no results are displayed
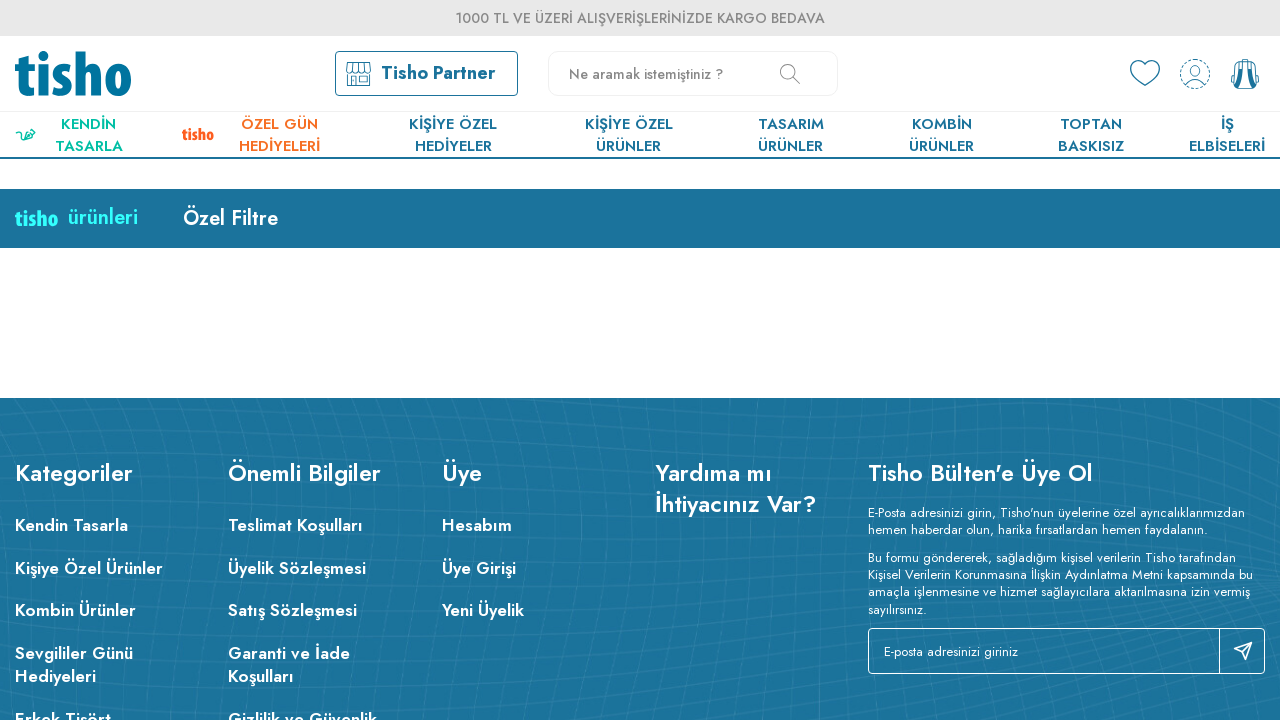

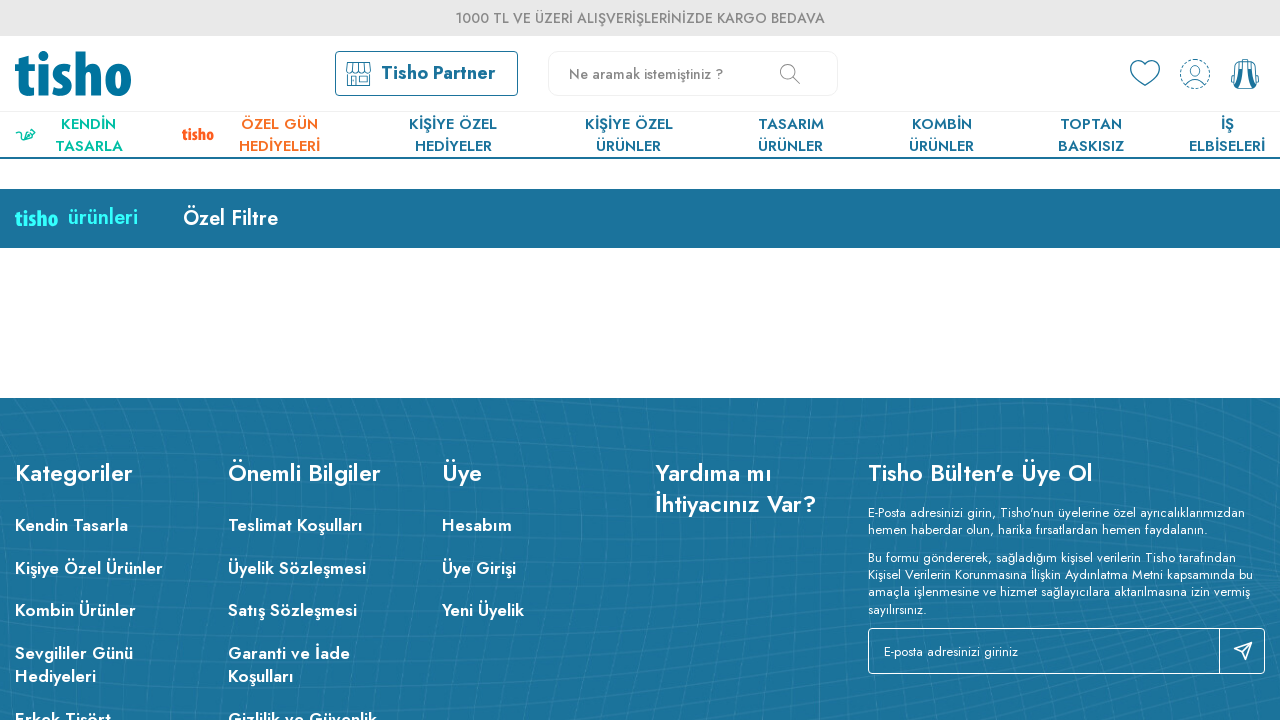